Tests mouse hover functionality by hovering over an expanding div to reveal a hidden link, then clicking the link

Starting URL: https://testpages.herokuapp.com/styled/expandingdiv.html

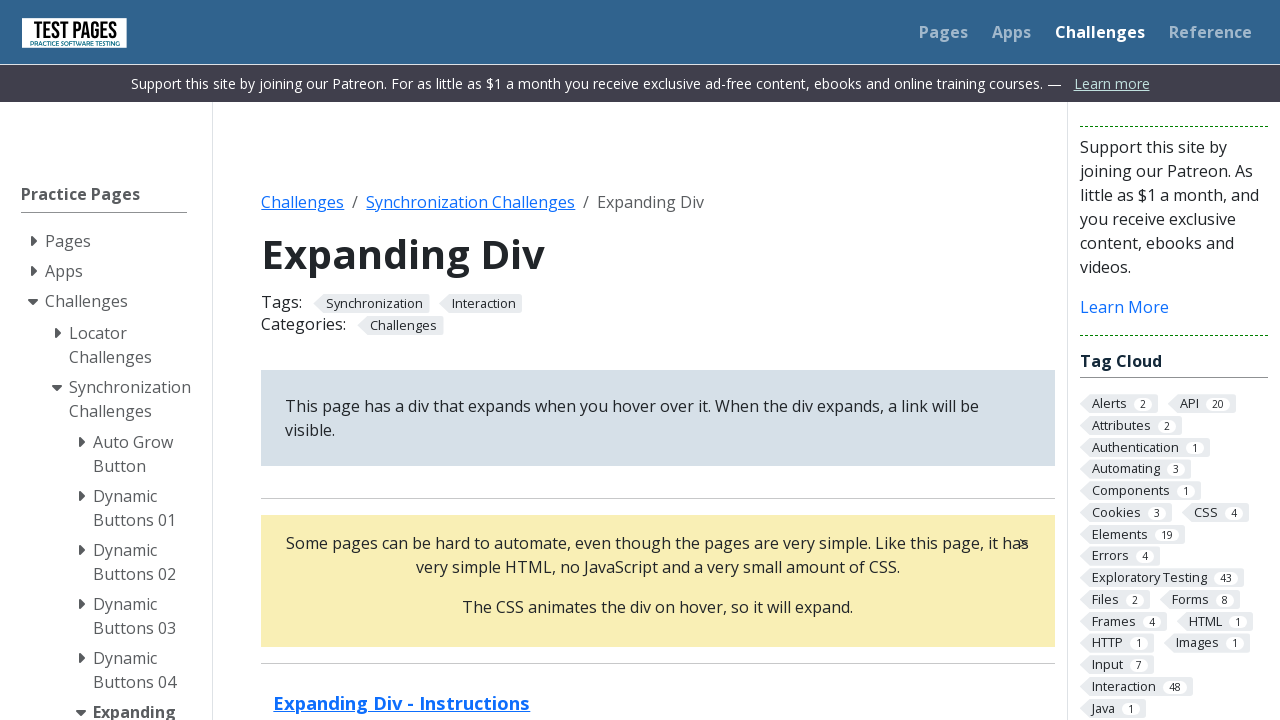

Hovered over expanding div to reveal hidden content at (658, 580) on .expand
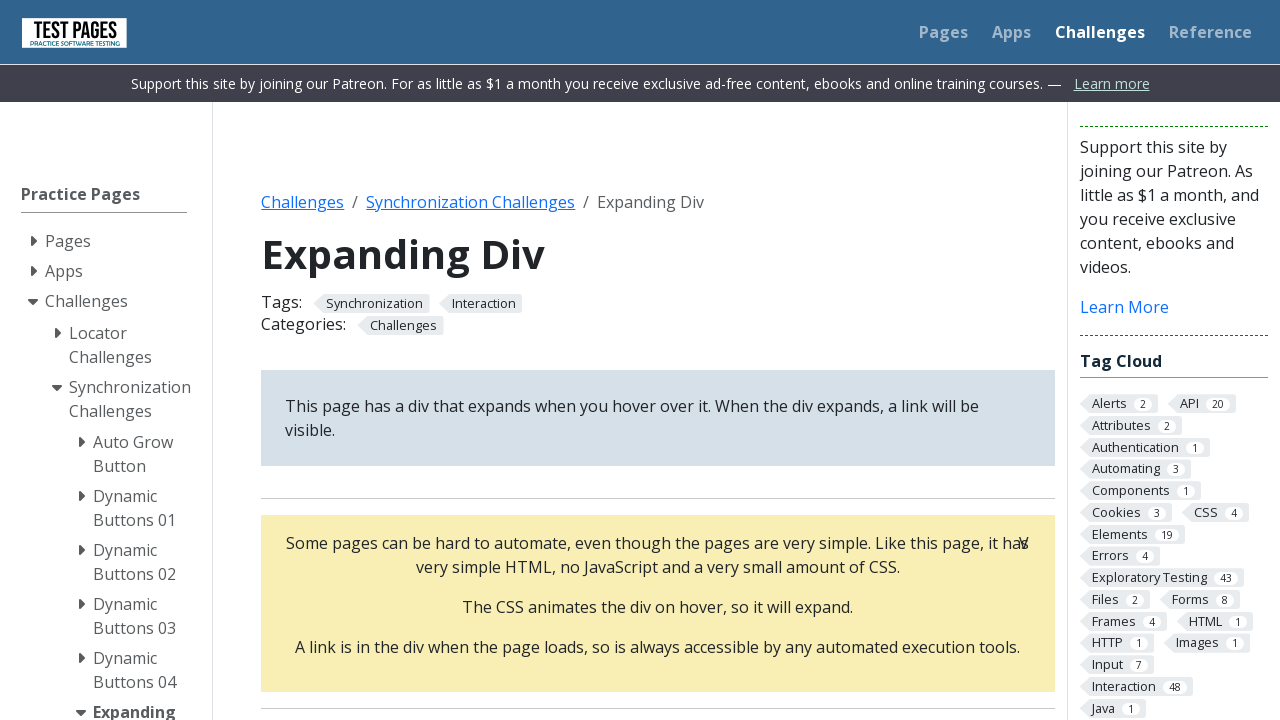

Clicked link inside the expanding div at (658, 360) on .expand a
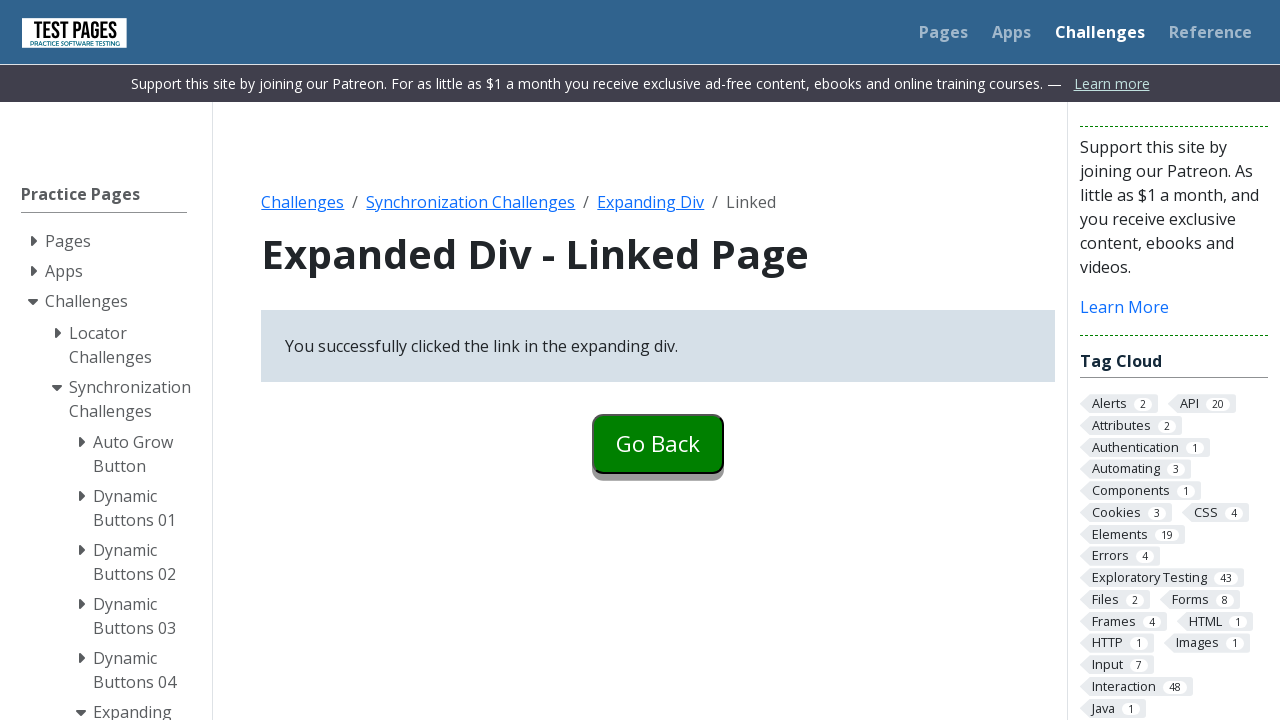

Result page loaded and h1 header is visible
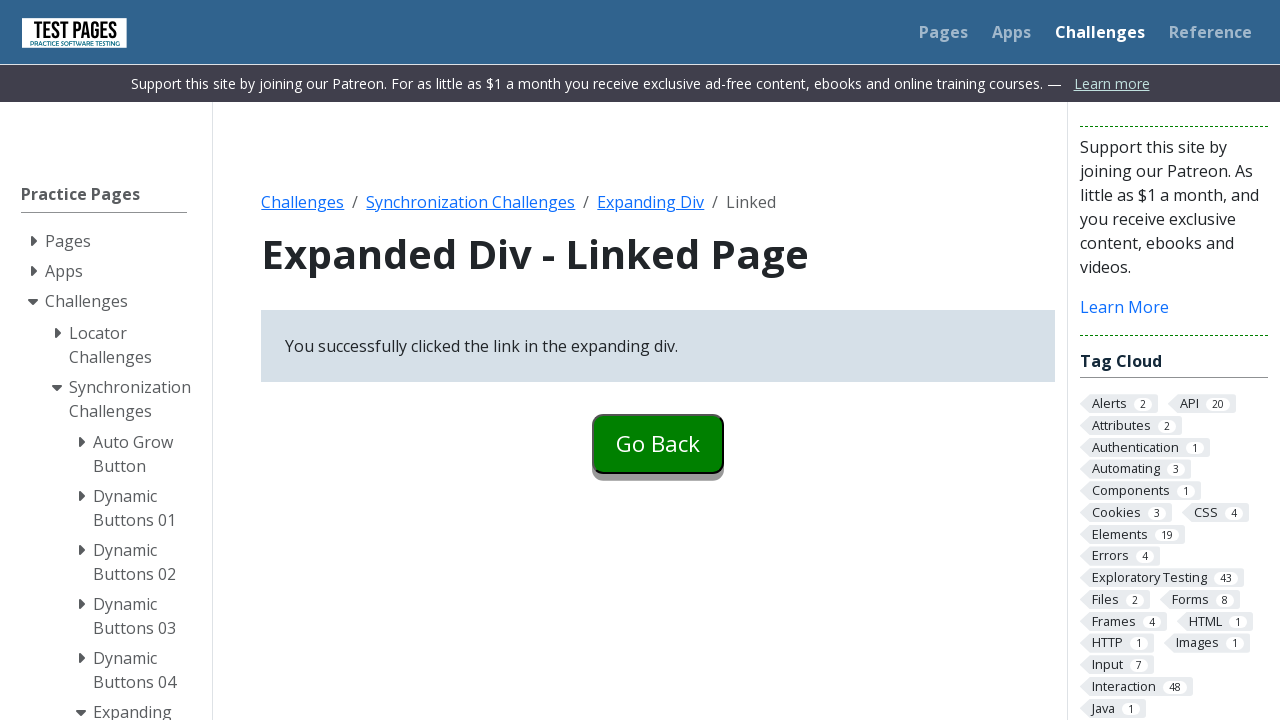

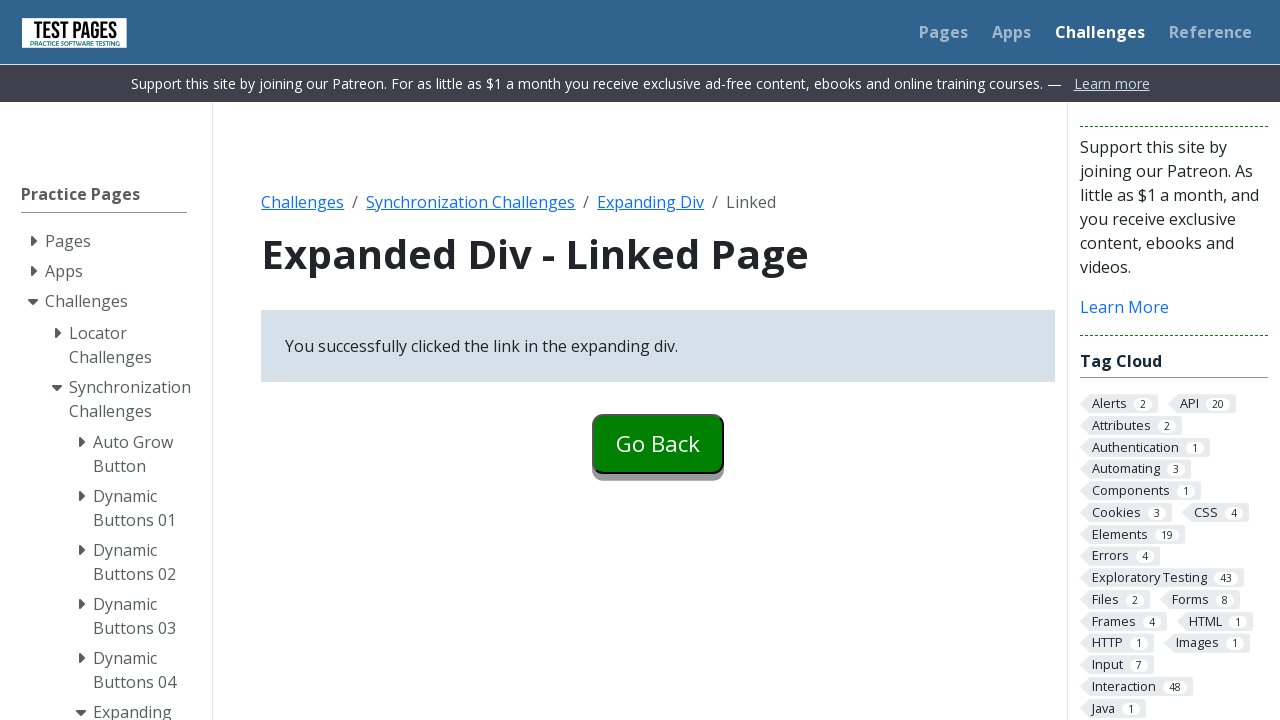